Tests keyboard modifier functionality by holding the CONTROL key while clicking the first 3 navigation links on the Selenium website, which would open them in new tabs.

Starting URL: https://www.selenium.dev/

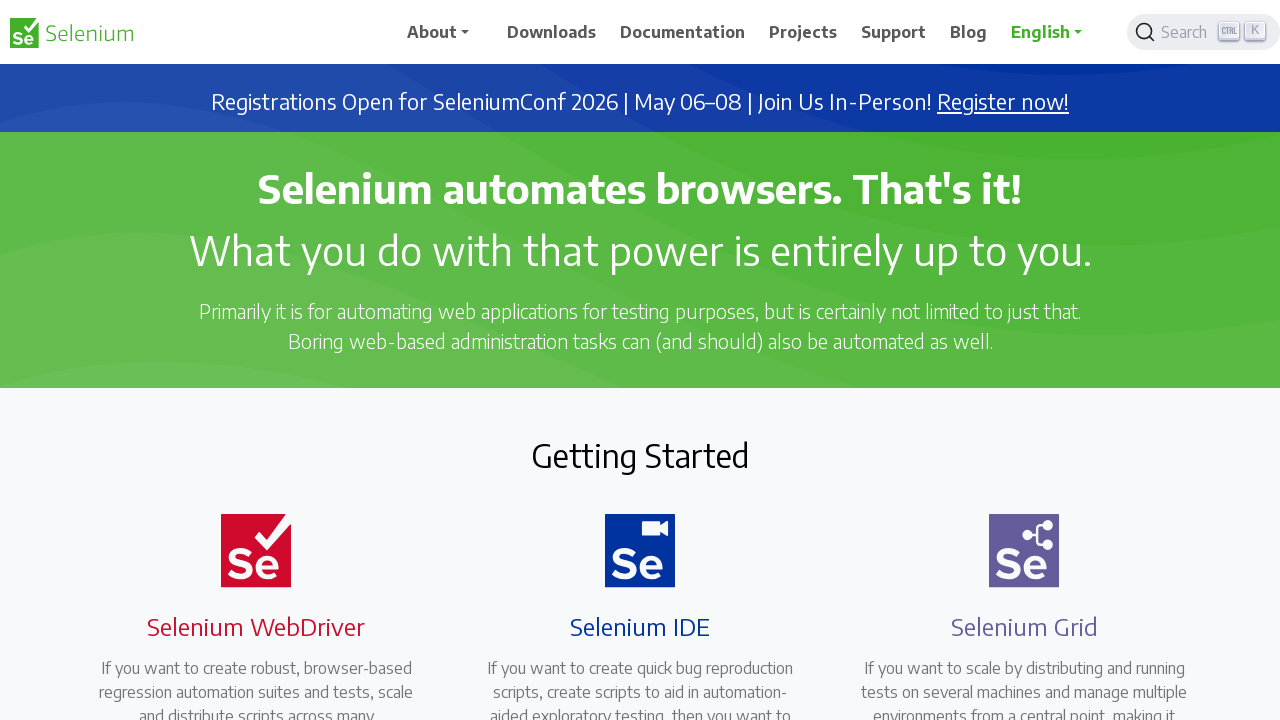

Navigated to Selenium website at https://www.selenium.dev/
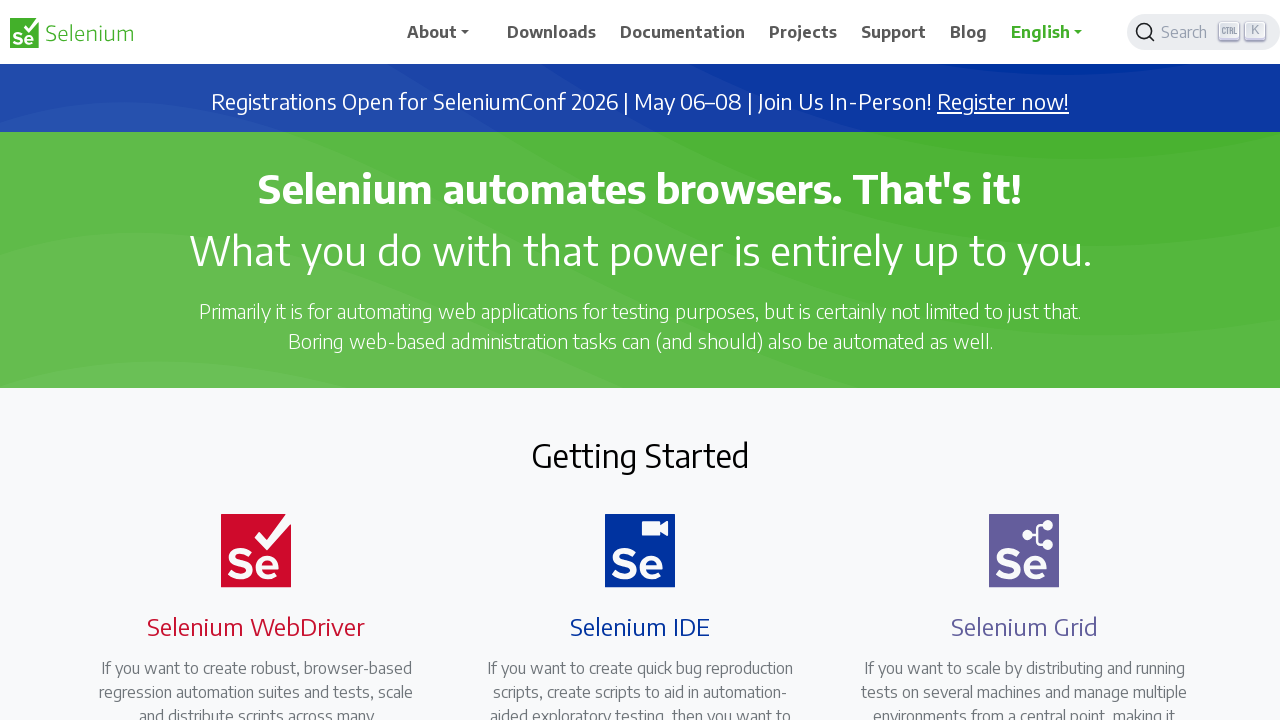

Located all navigation links on the page
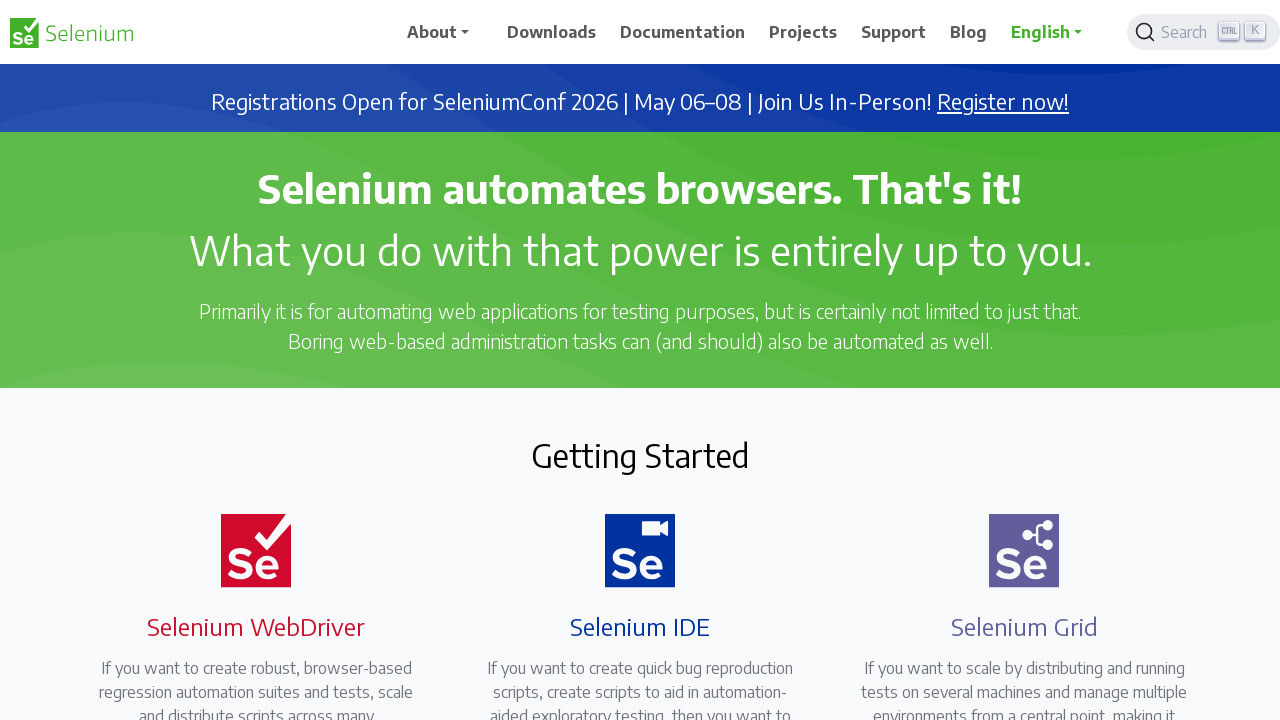

Held CONTROL key and clicked navigation link 1 to open in new tab at (552, 32) on xpath=//a[@class='nav-link'] >> nth=0
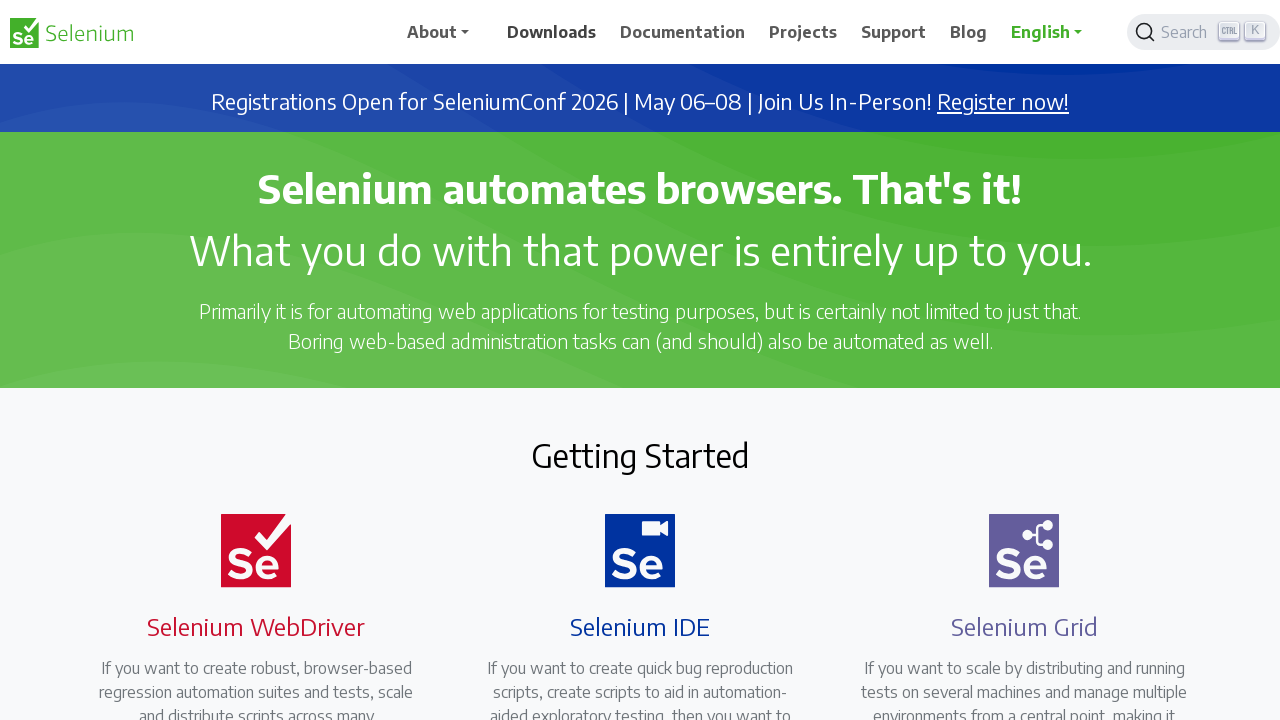

Held CONTROL key and clicked navigation link 2 to open in new tab at (683, 32) on xpath=//a[@class='nav-link'] >> nth=1
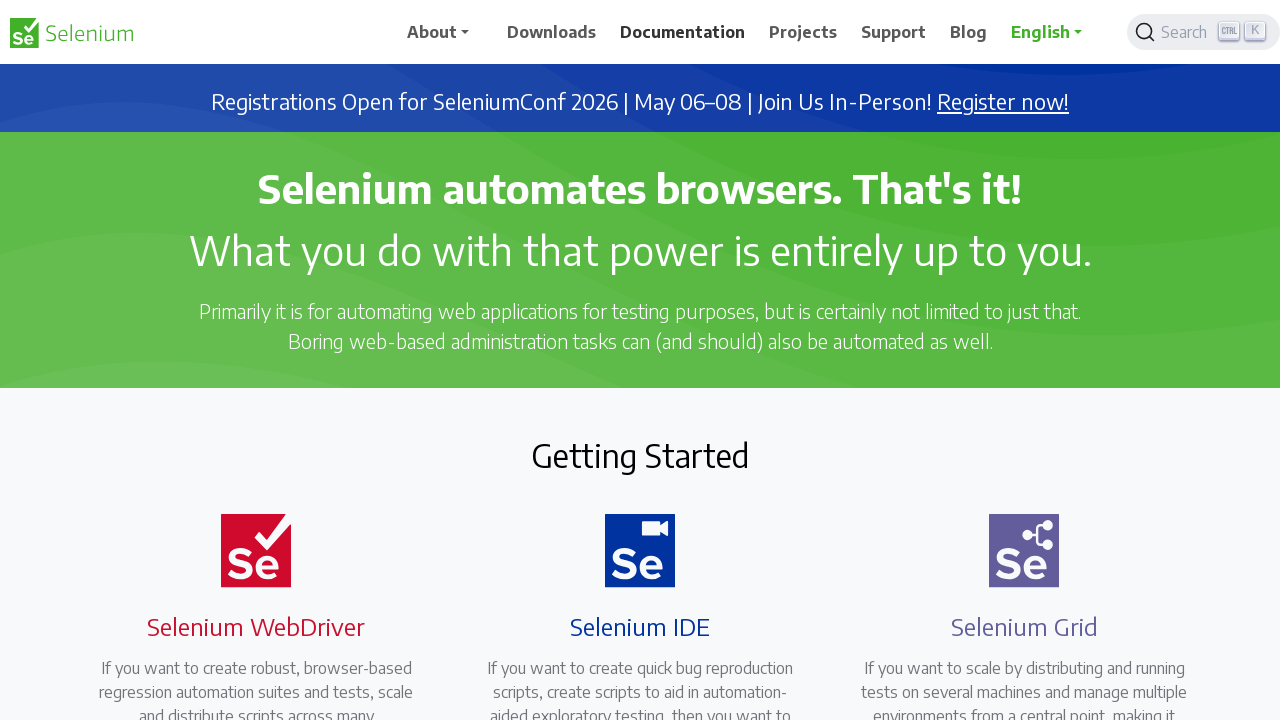

Held CONTROL key and clicked navigation link 3 to open in new tab at (803, 32) on xpath=//a[@class='nav-link'] >> nth=2
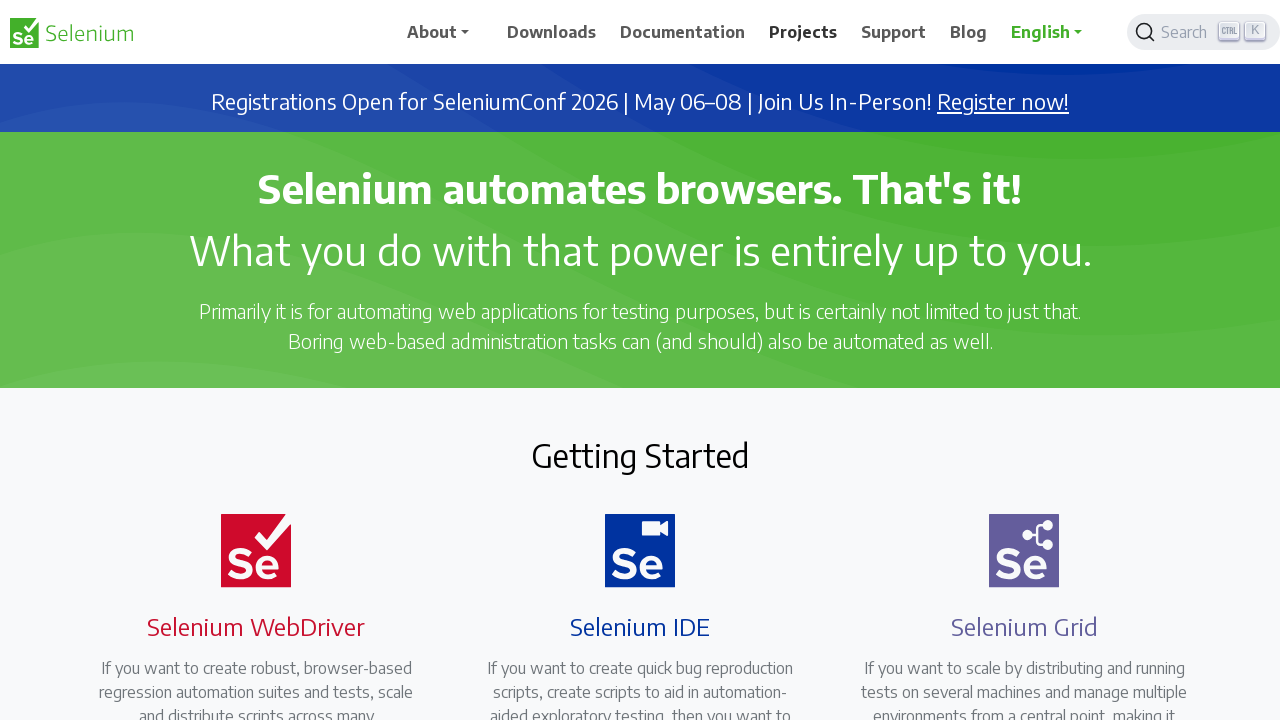

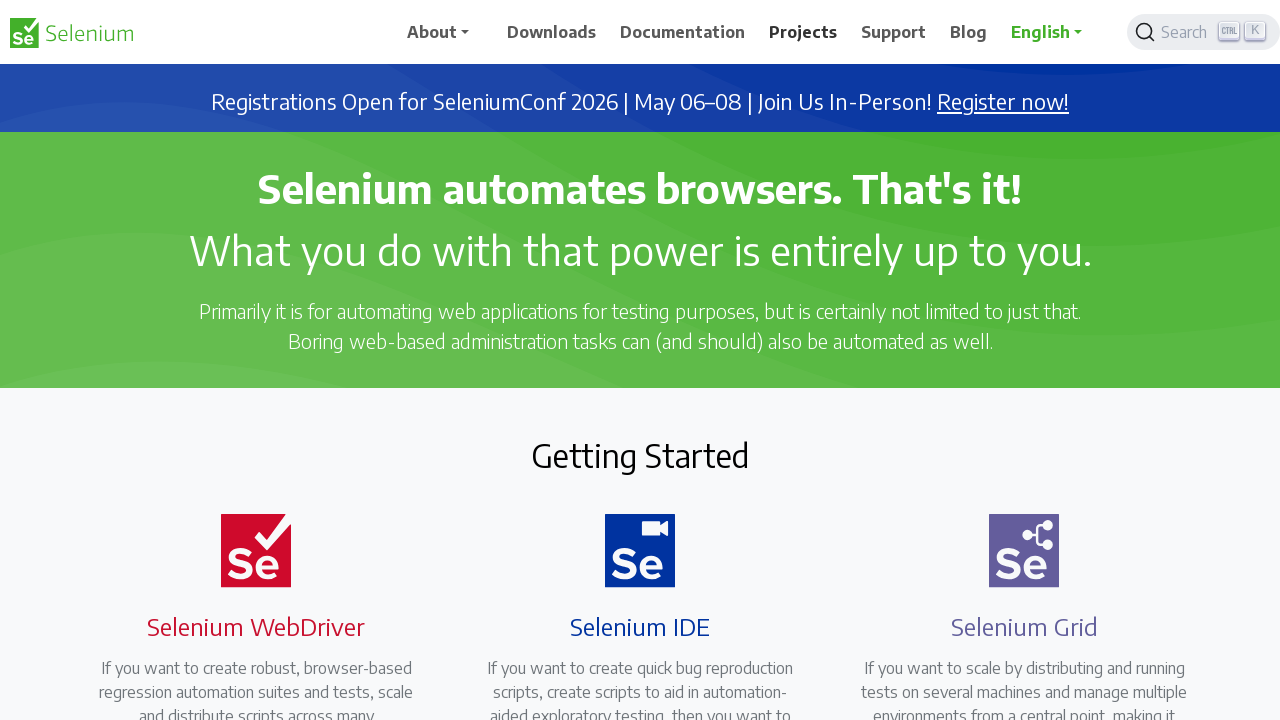